Tests selecting all checkboxes on the page by iterating through checkbox elements

Starting URL: https://testautomationpractice.blogspot.com/

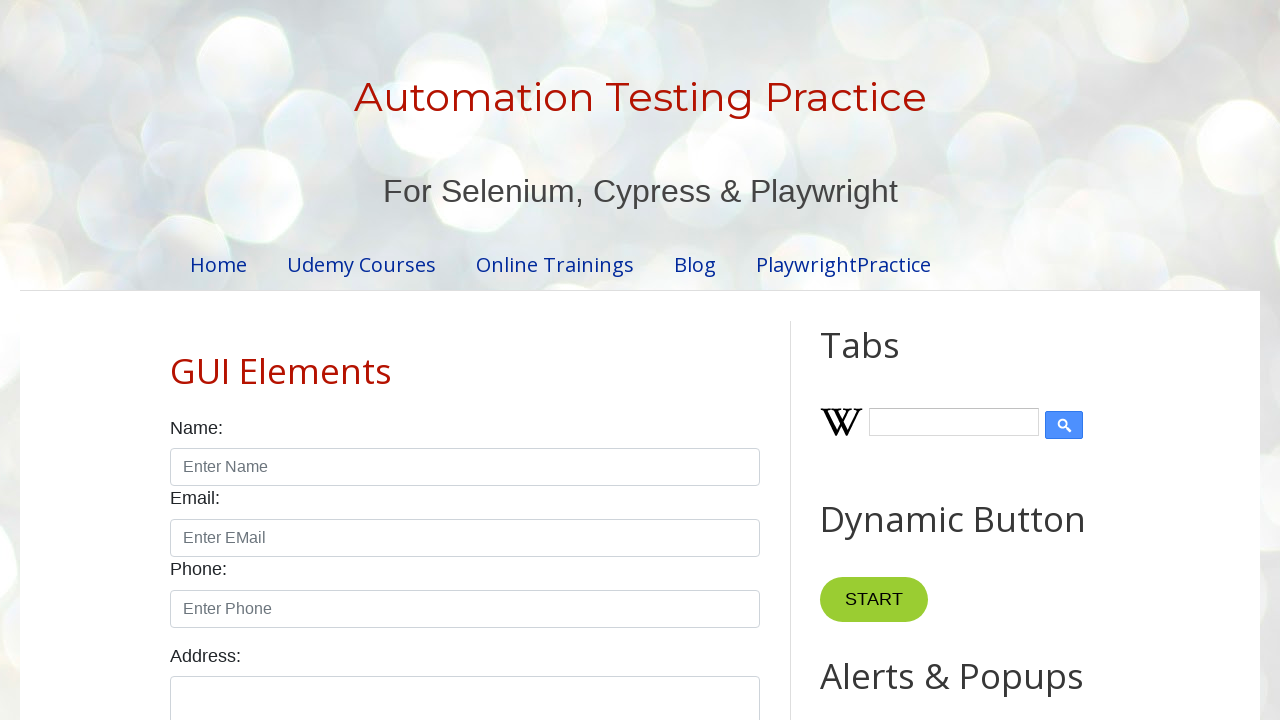

Located all checkboxes on the page
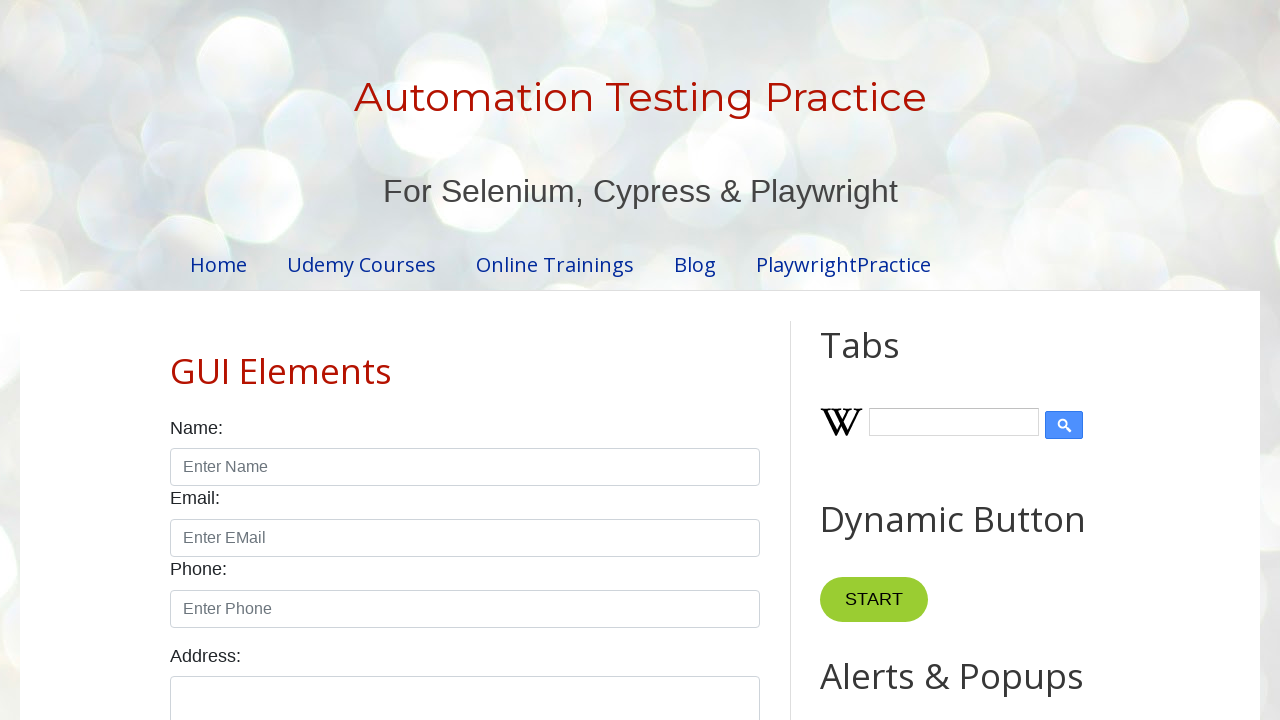

Clicked a checkbox to select it at (176, 360) on input.form-check-input[type='checkbox'] >> nth=0
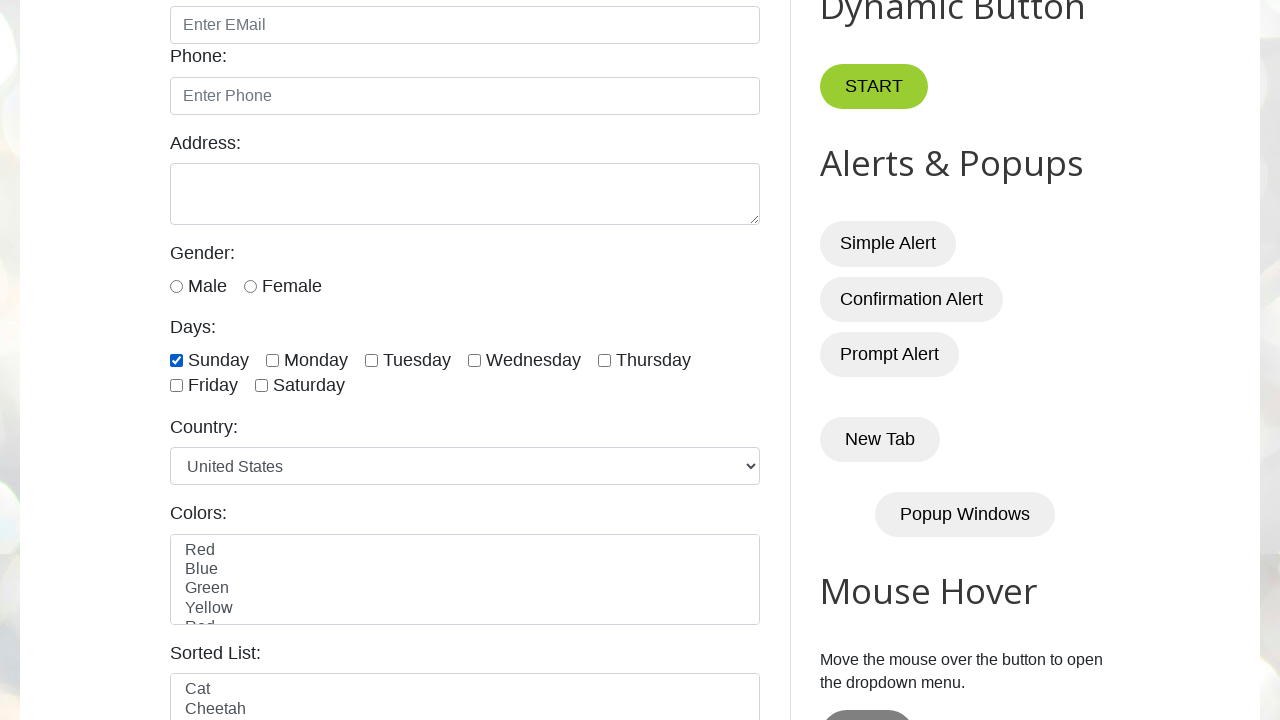

Clicked a checkbox to select it at (272, 360) on input.form-check-input[type='checkbox'] >> nth=1
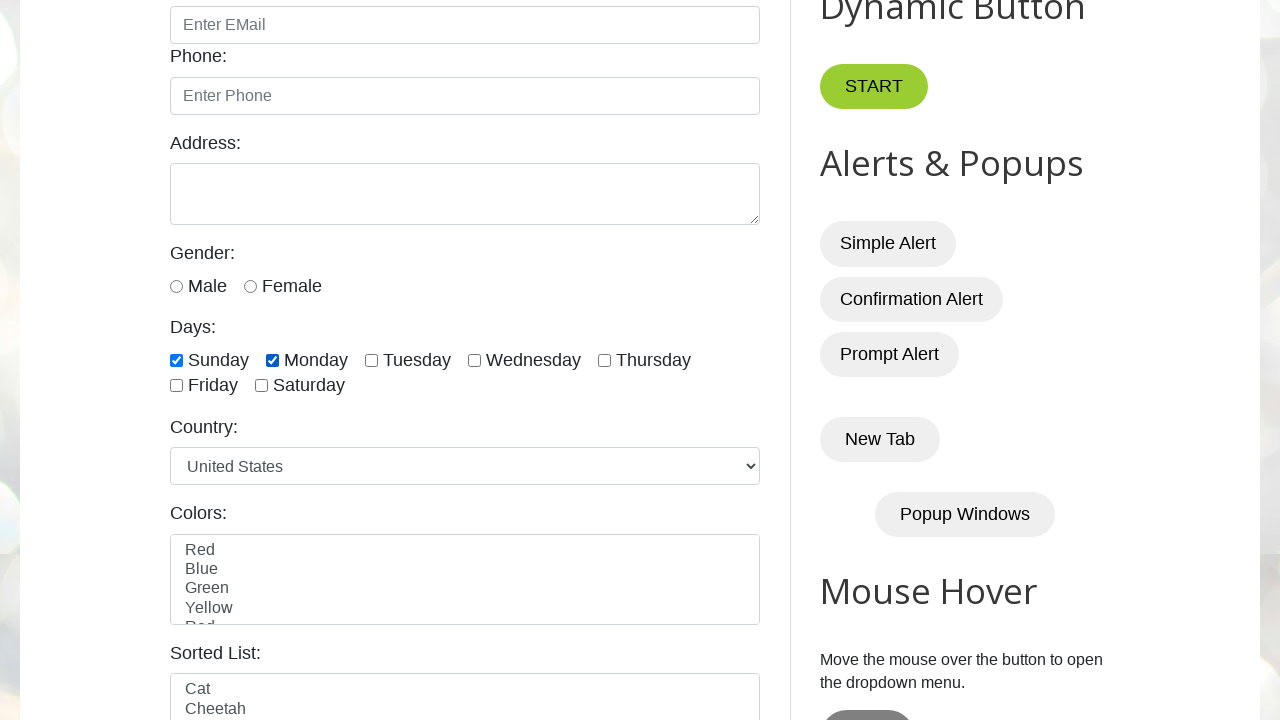

Clicked a checkbox to select it at (372, 360) on input.form-check-input[type='checkbox'] >> nth=2
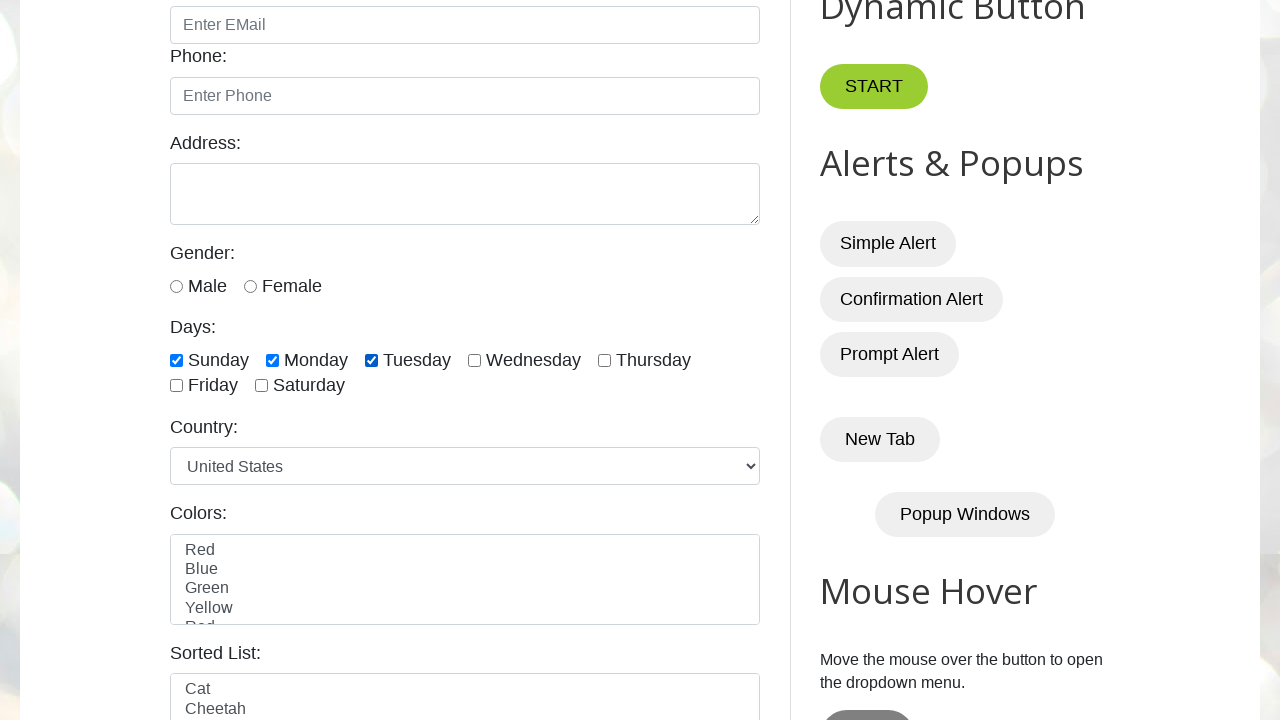

Clicked a checkbox to select it at (474, 360) on input.form-check-input[type='checkbox'] >> nth=3
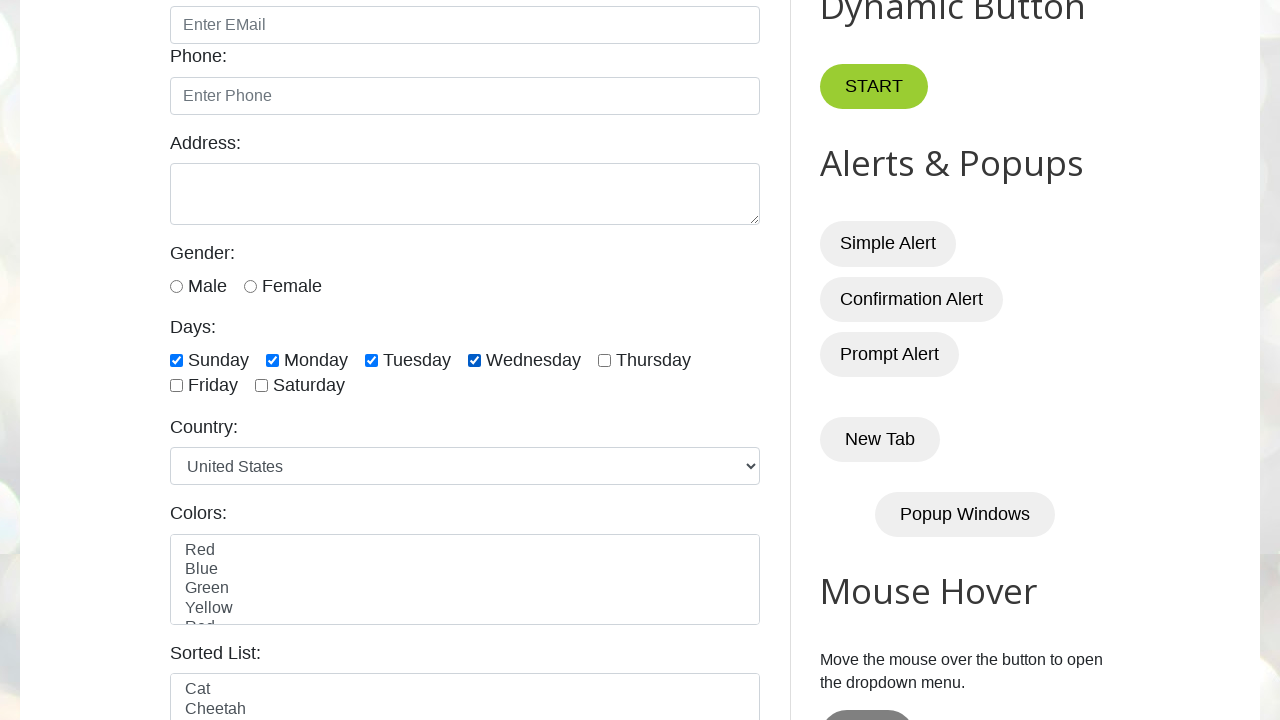

Clicked a checkbox to select it at (604, 360) on input.form-check-input[type='checkbox'] >> nth=4
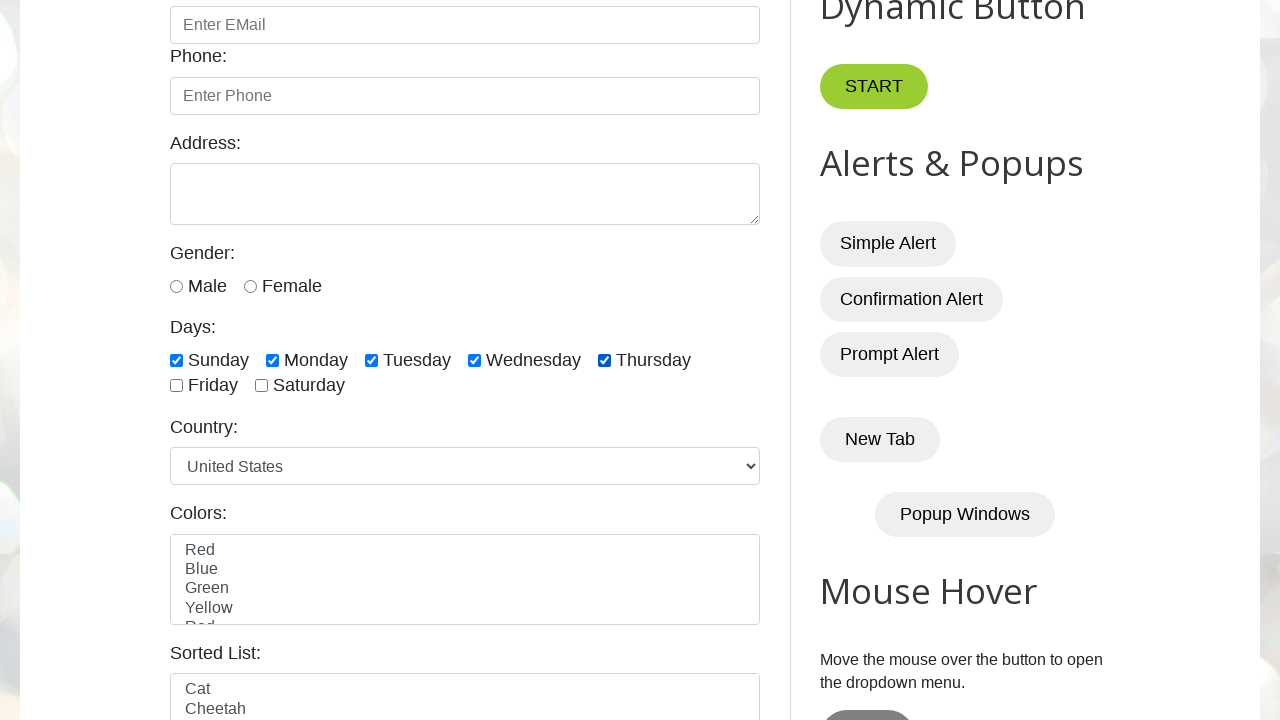

Clicked a checkbox to select it at (176, 386) on input.form-check-input[type='checkbox'] >> nth=5
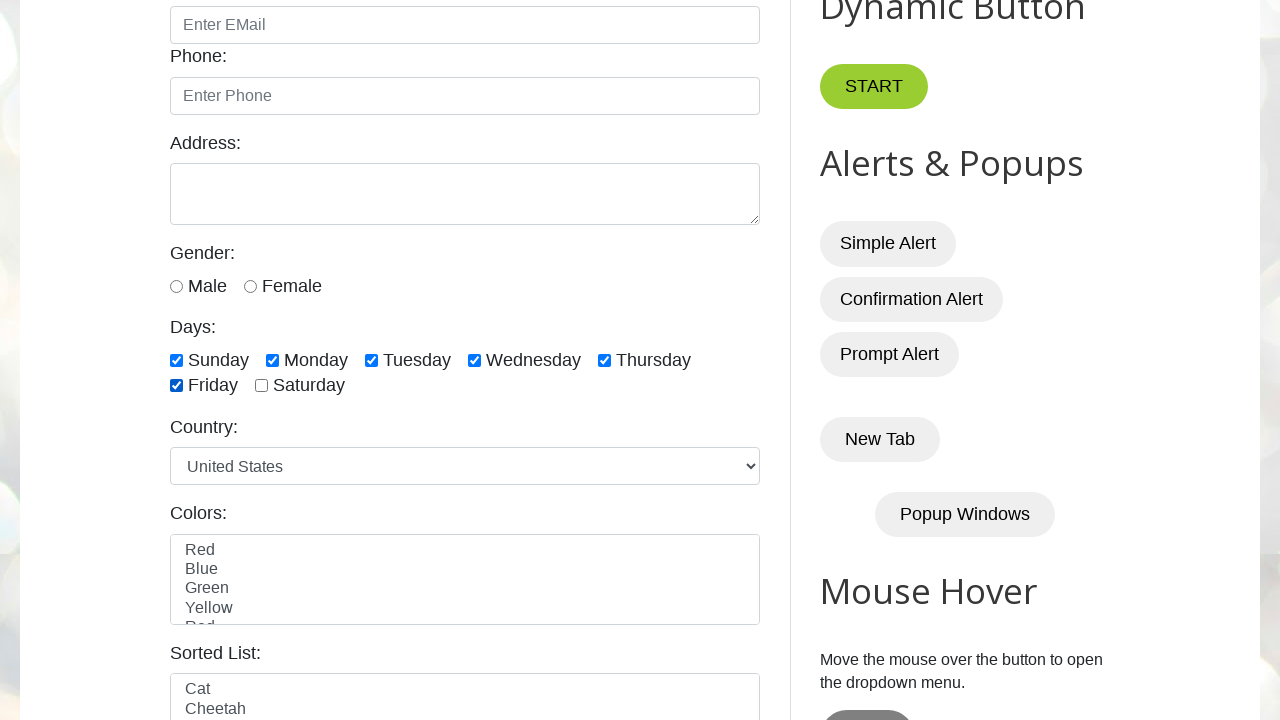

Clicked a checkbox to select it at (262, 386) on input.form-check-input[type='checkbox'] >> nth=6
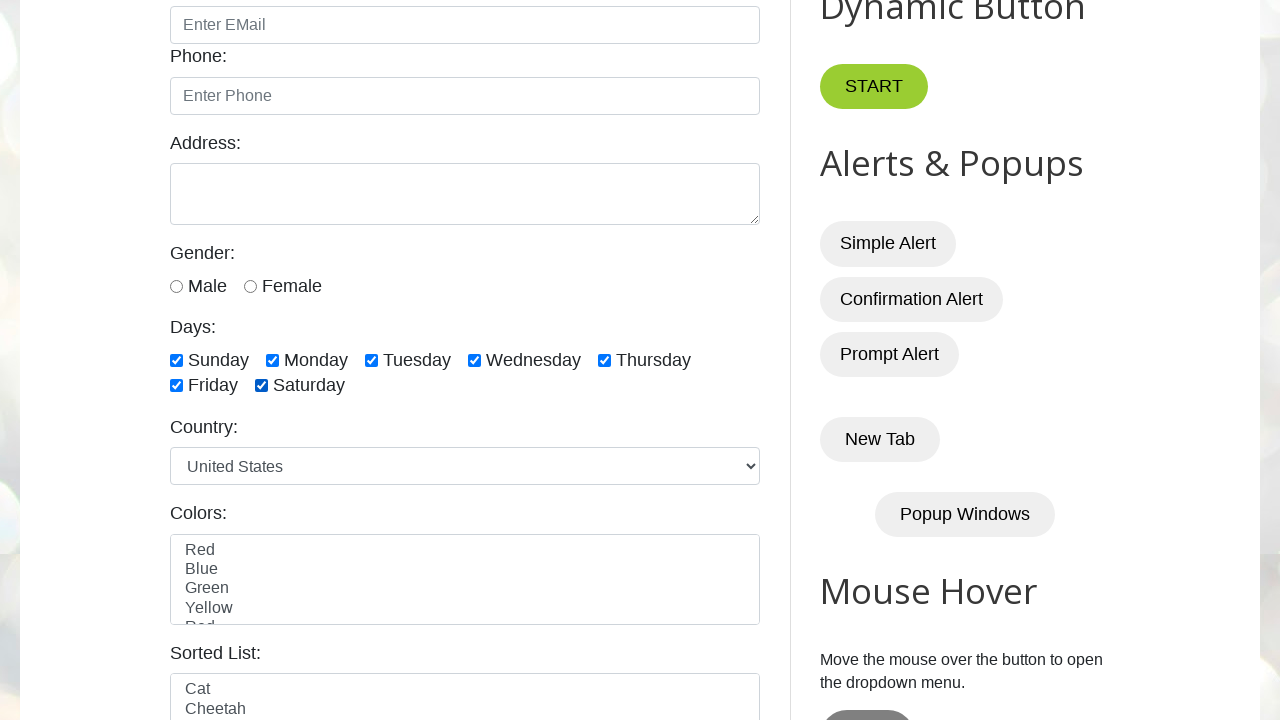

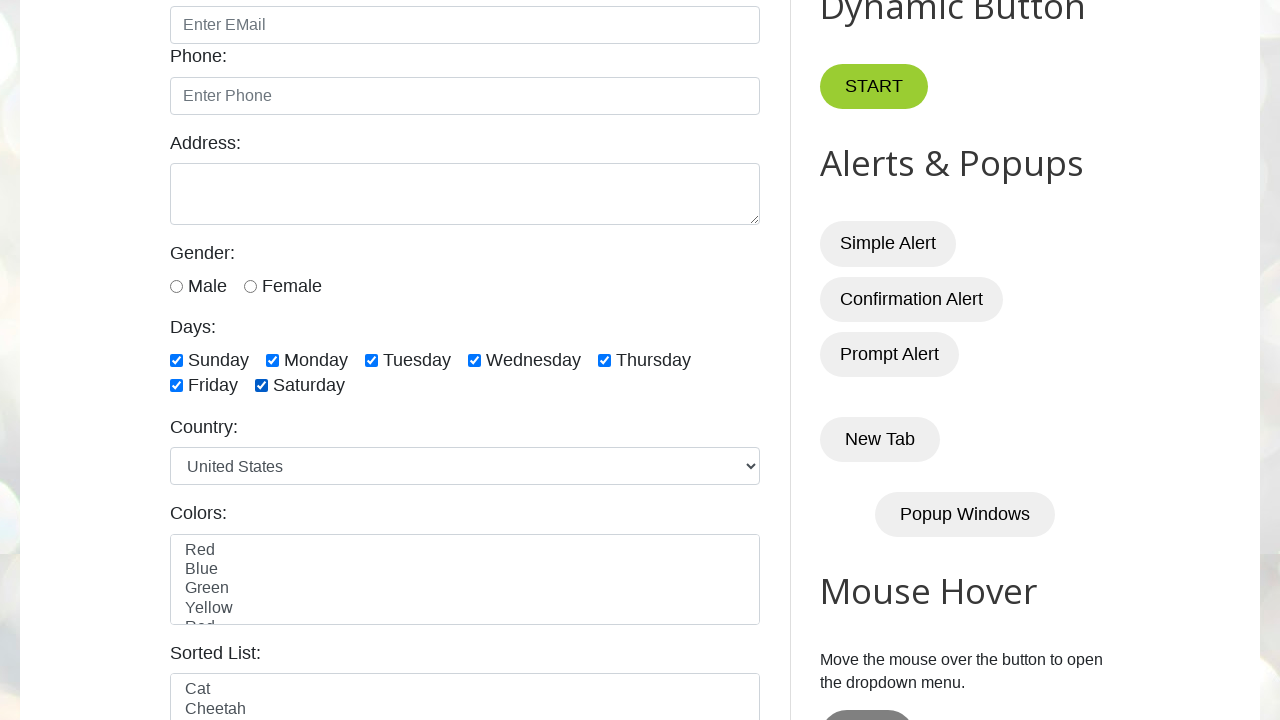